Tests clicking a checkbox on a checkboxes page and verifying the DOM mutation occurs. The original test monitored DOM mutations via Chrome DevTools Protocol, but the core automation is clicking a checkbox element.

Starting URL: https://the-internet.herokuapp.com/checkboxes

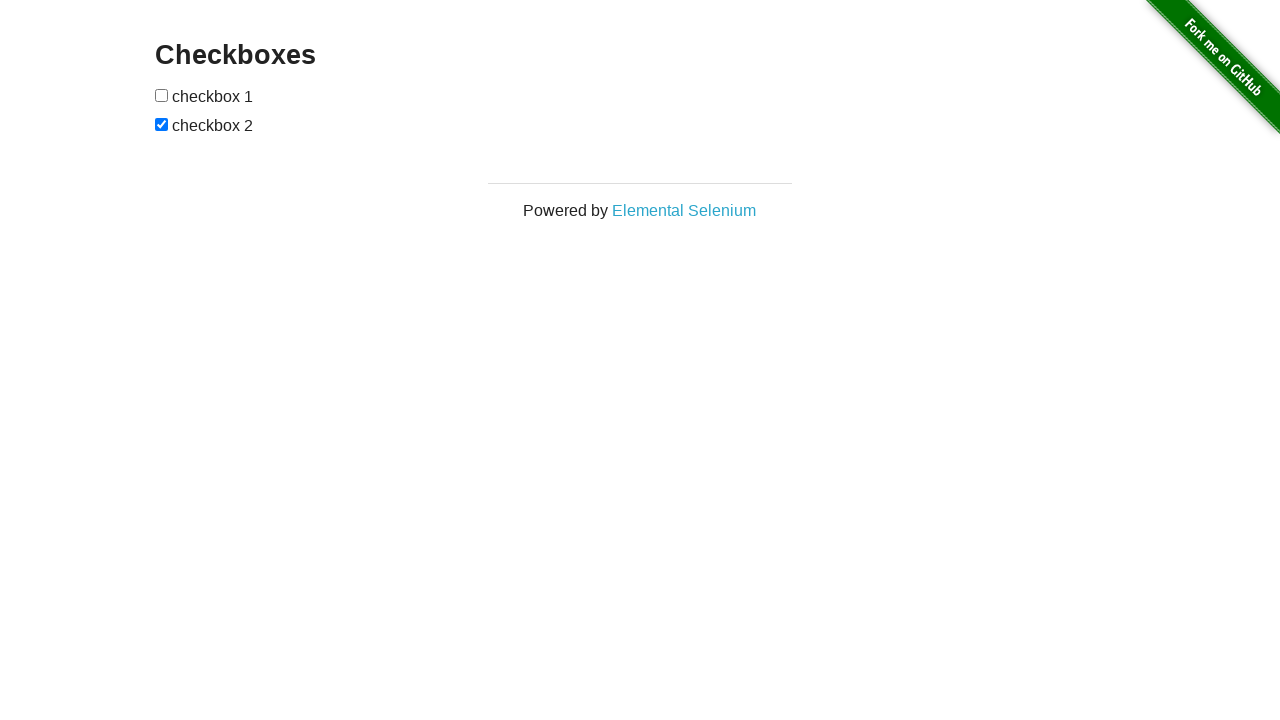

Waited for checkbox elements to be visible on the page
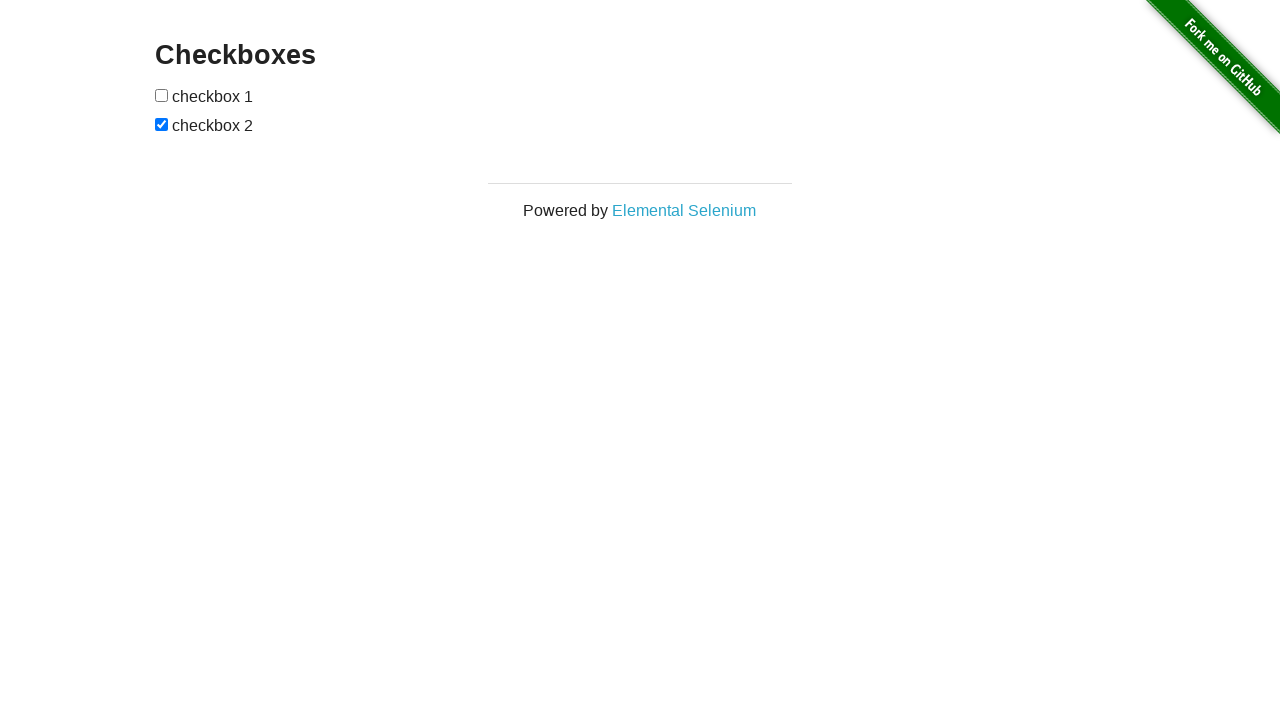

Clicked the first checkbox element at (162, 95) on #checkboxes input >> nth=0
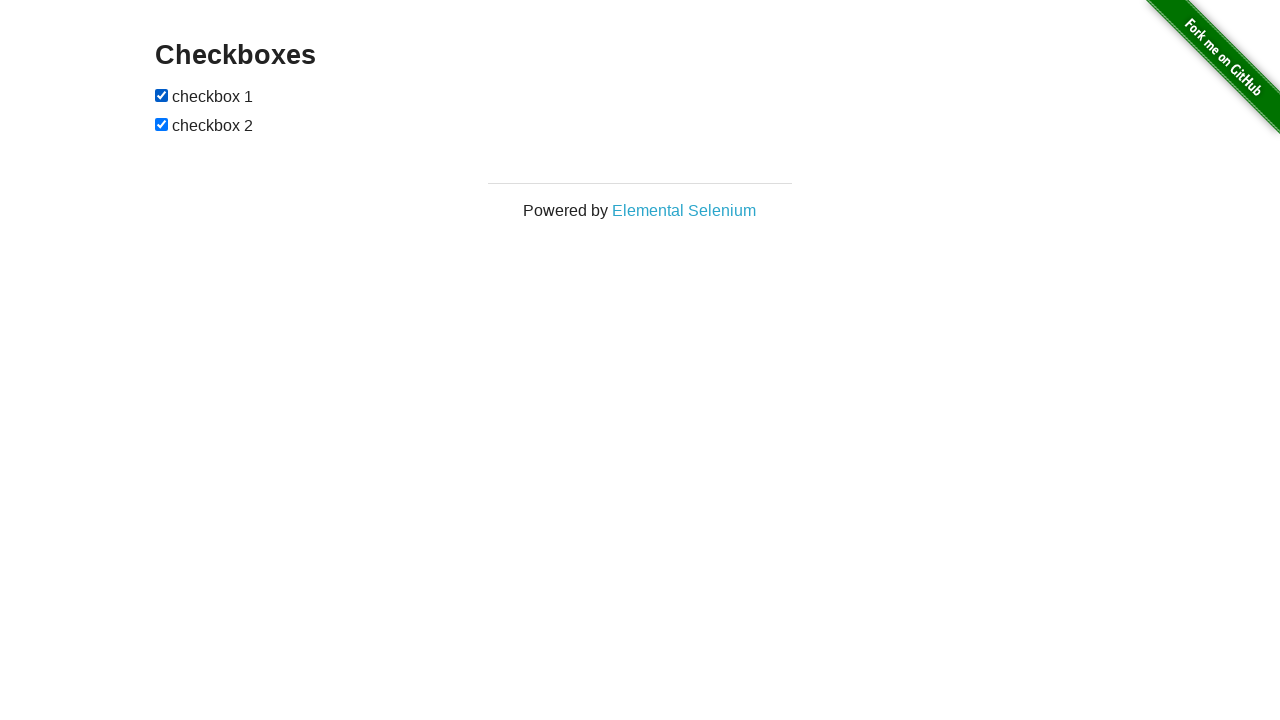

Verified that the first checkbox is now in checked state
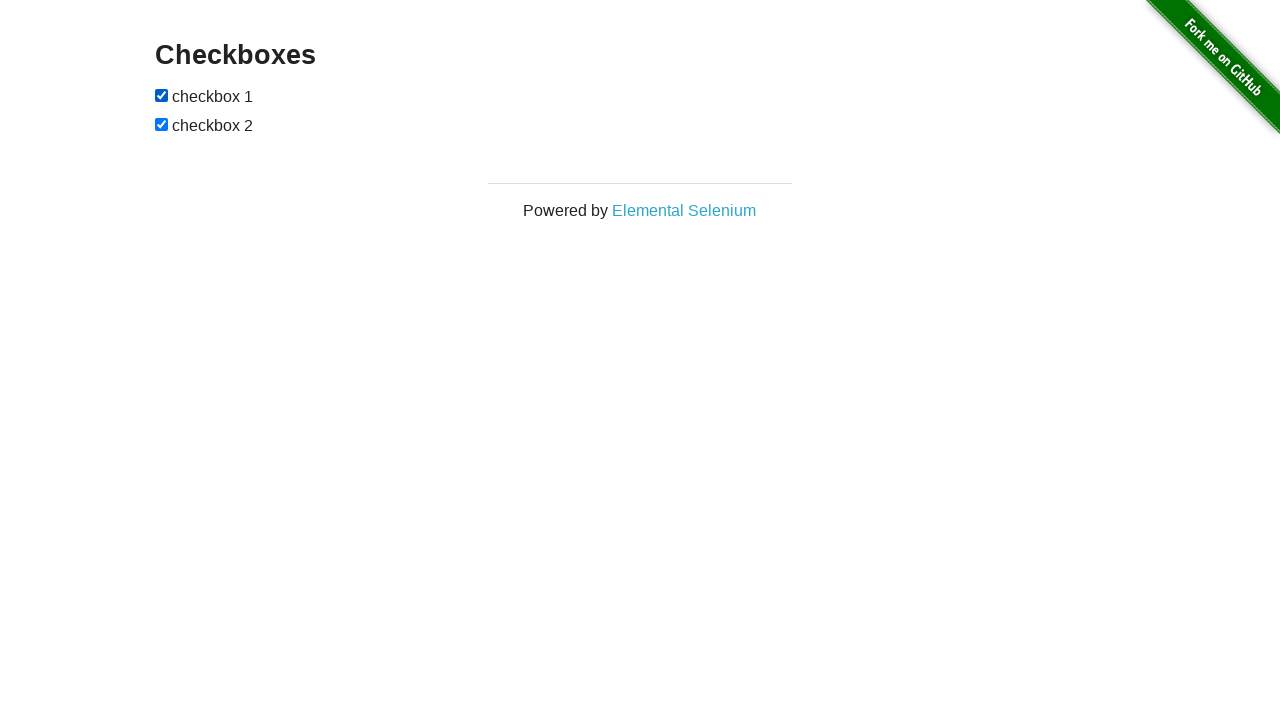

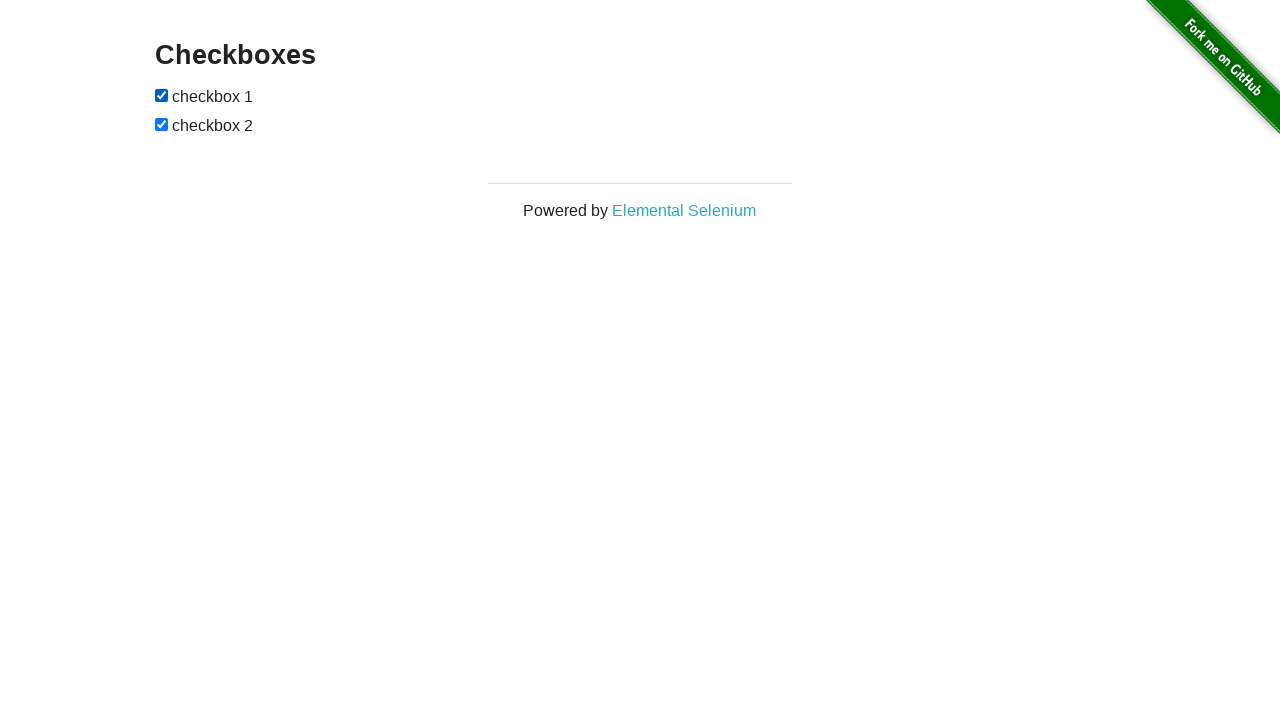